Tests radio button selection on an HTML forms demo page by iterating through radio buttons and selecting specific options (Milk and Water)

Starting URL: http://echoecho.com/htmlforms10.htm

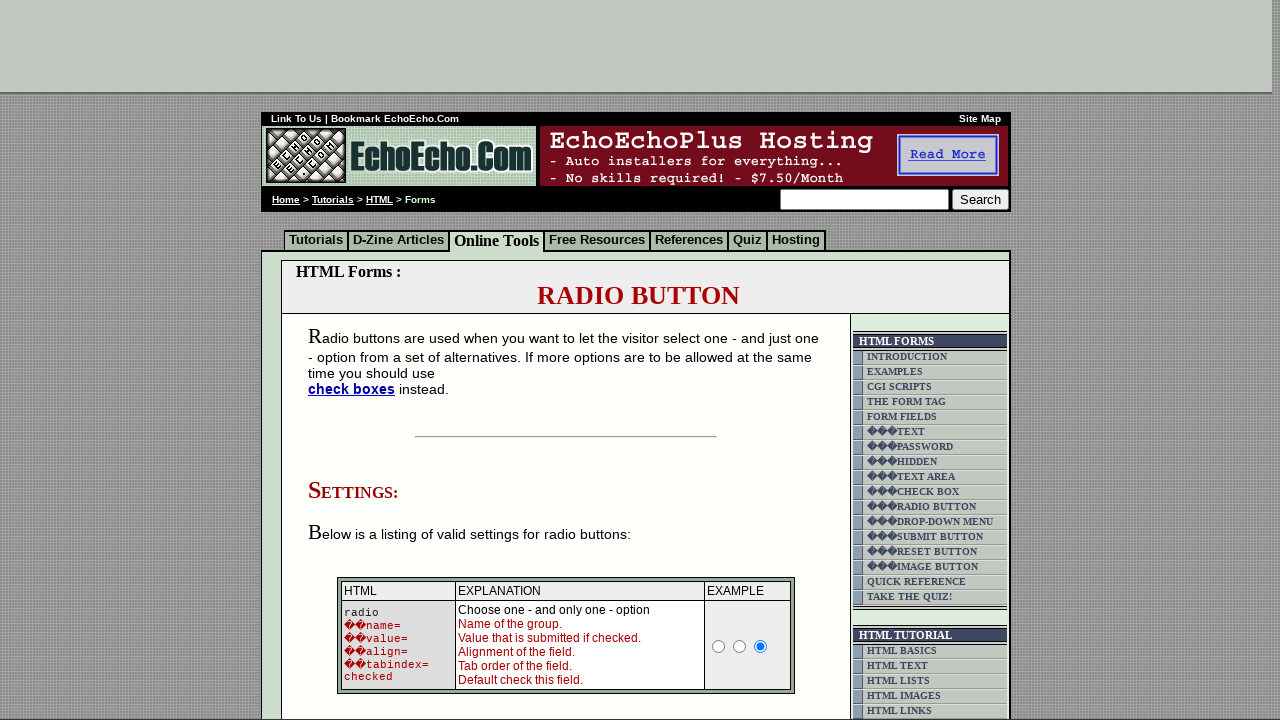

Navigated to HTML forms demo page
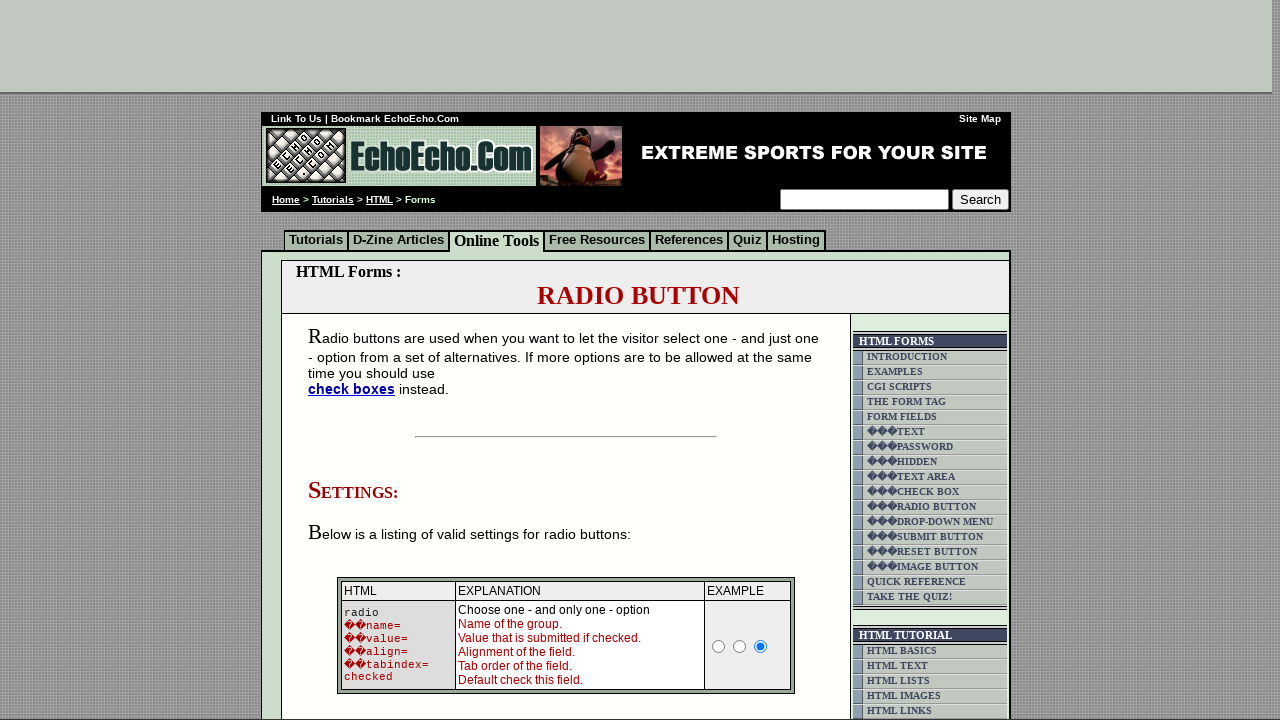

Radio button container loaded and visible
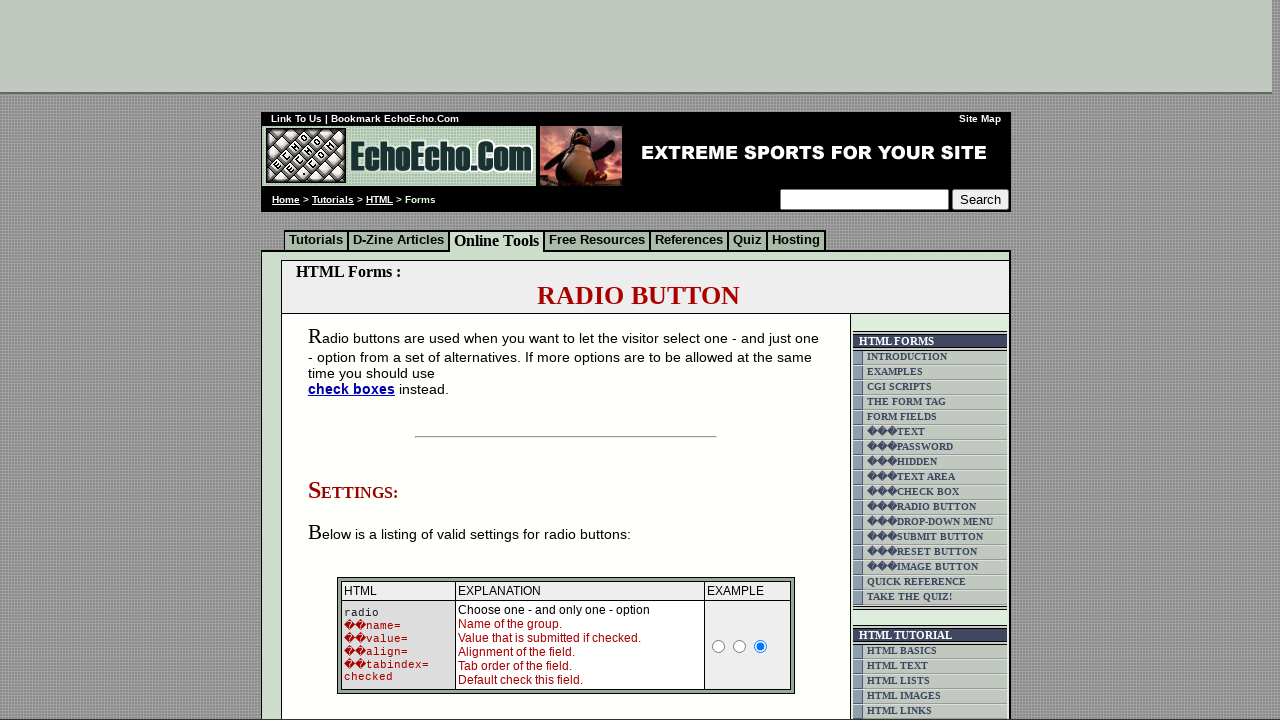

Located radio button container element
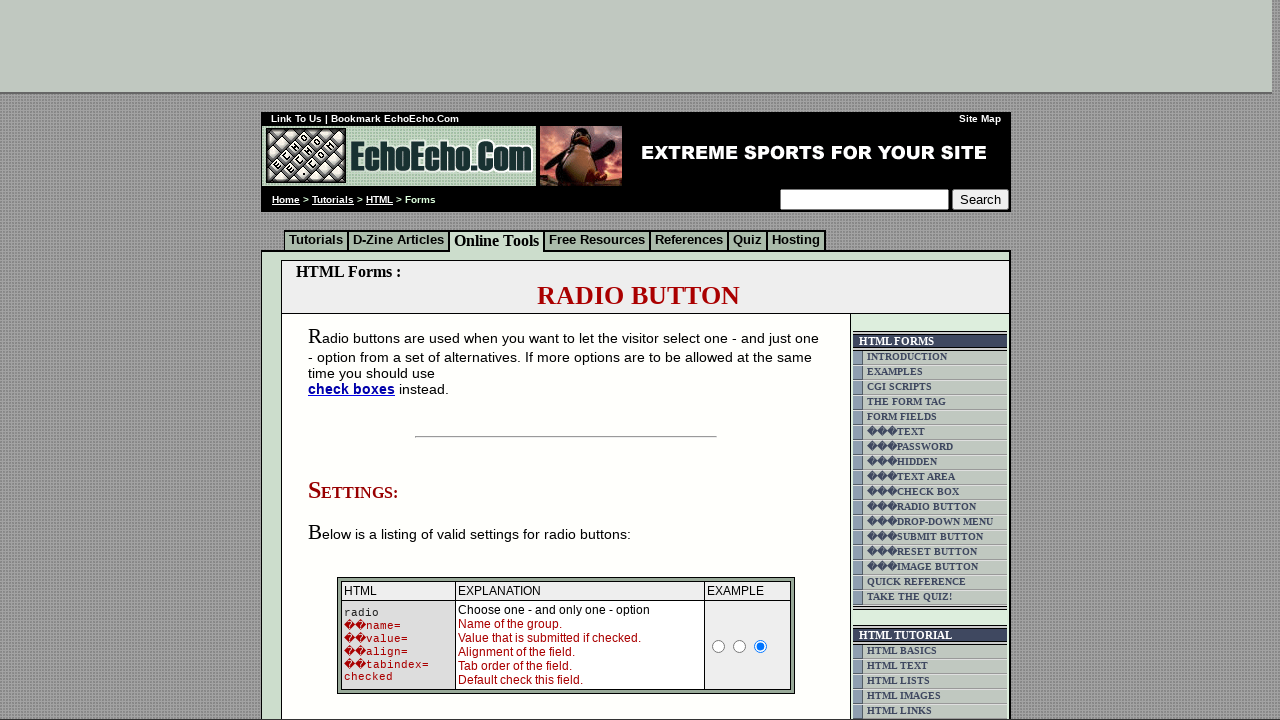

Located all radio button inputs within container
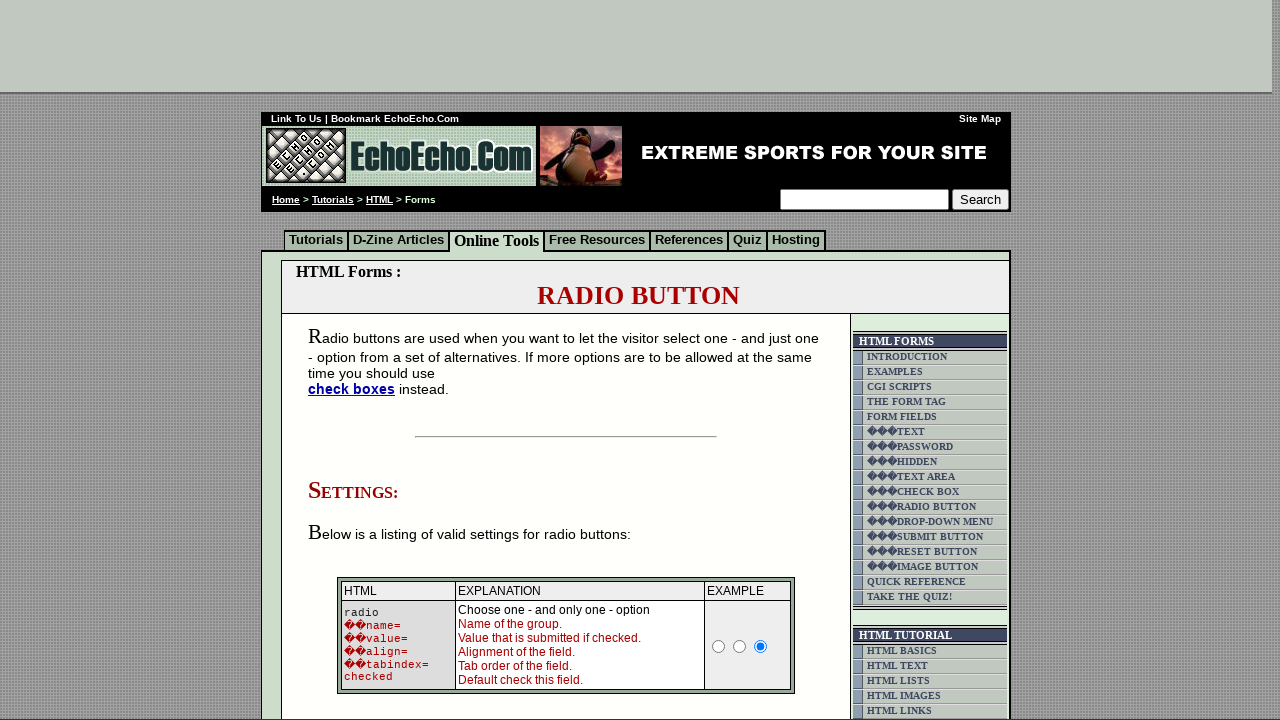

Found 6 radio button options
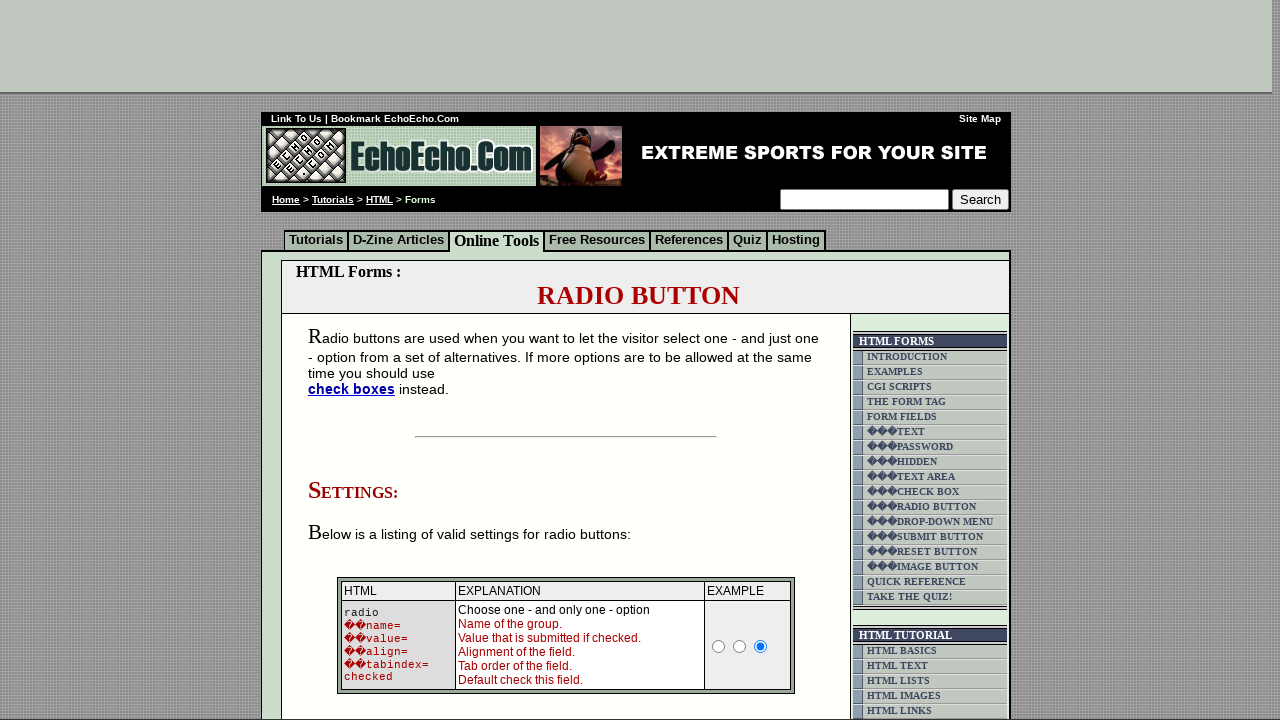

Accessed radio button 1 of 6
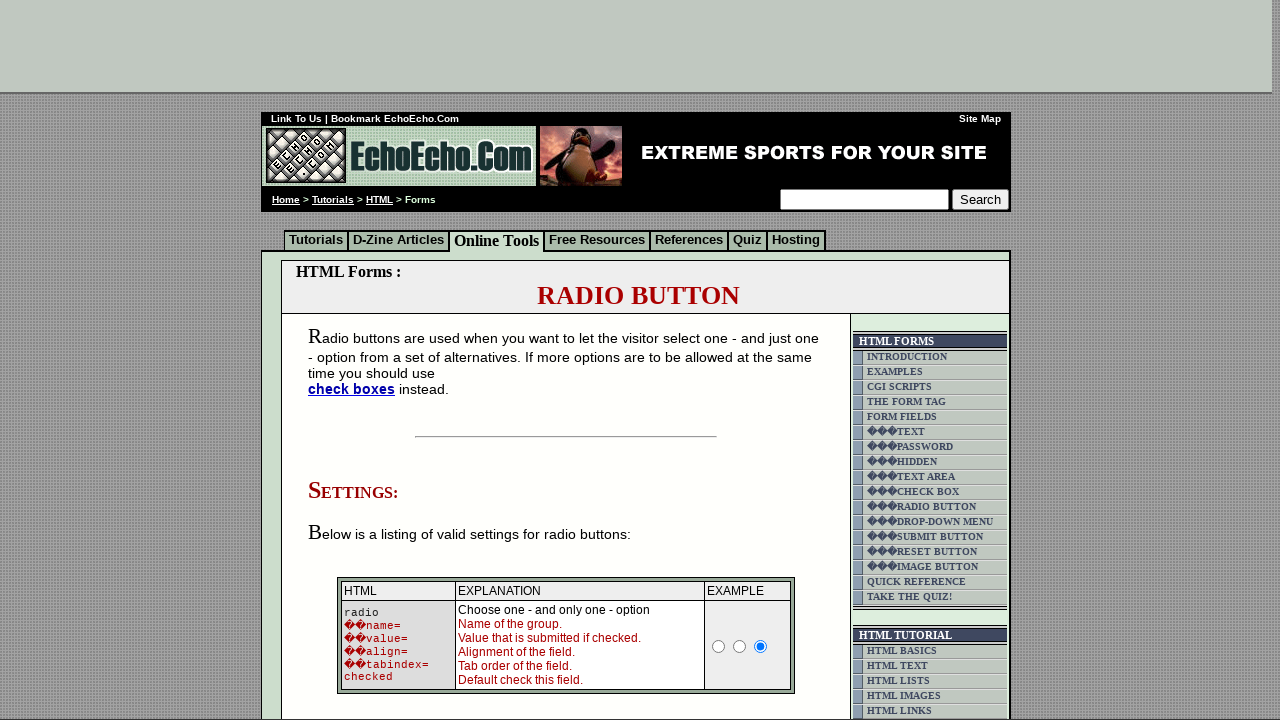

Retrieved radio button value: 'Milk'
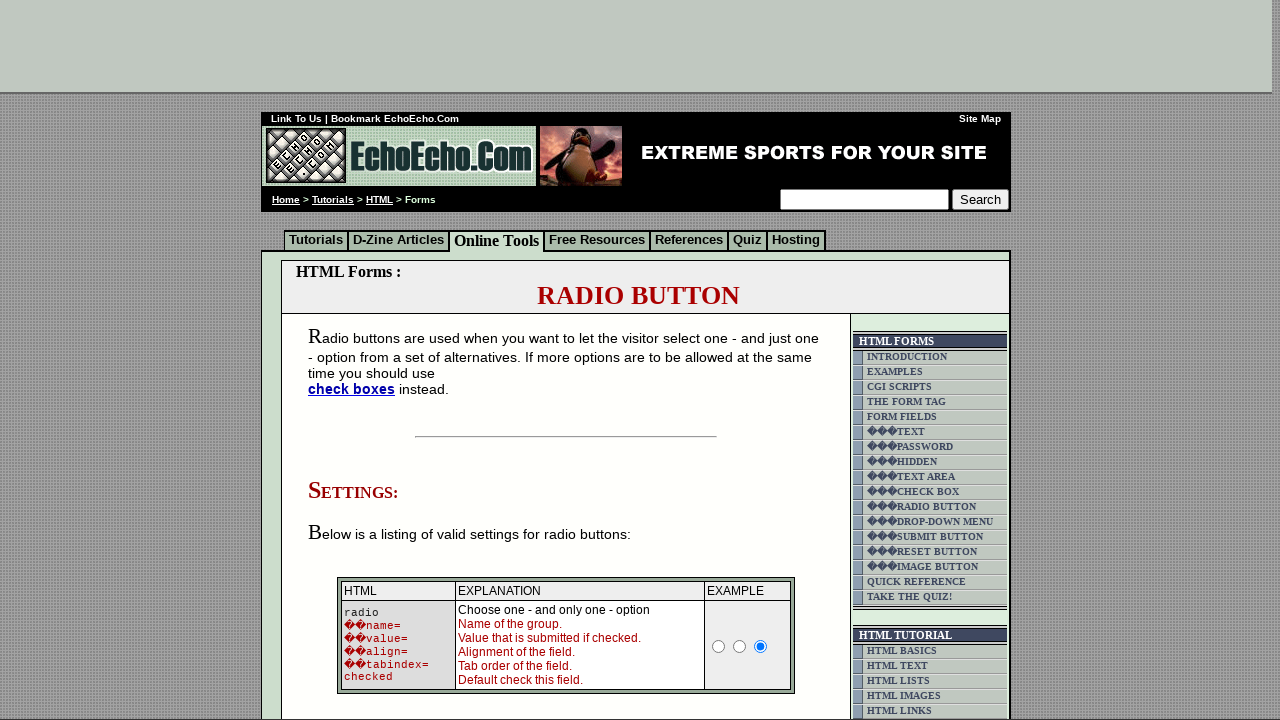

Selected 'Milk' option at (356, 360) on (//td[@class='table5'])[2] >> input >> nth=0
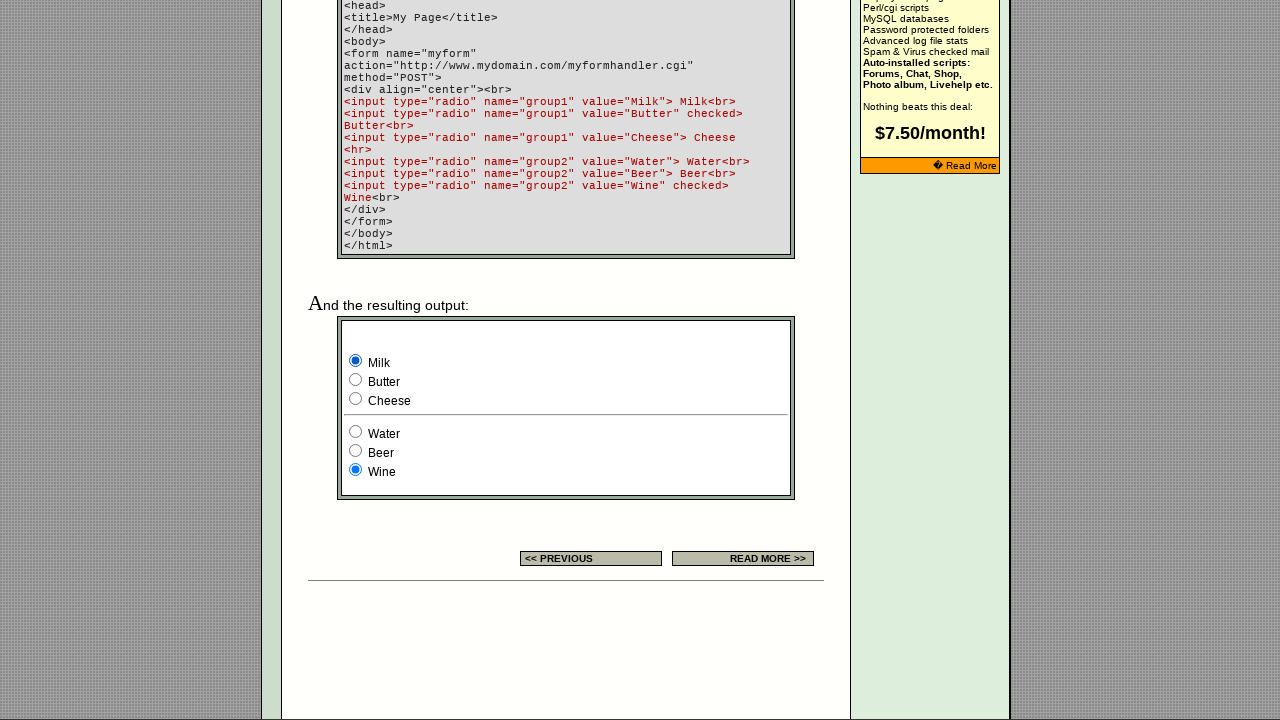

Accessed radio button 2 of 6
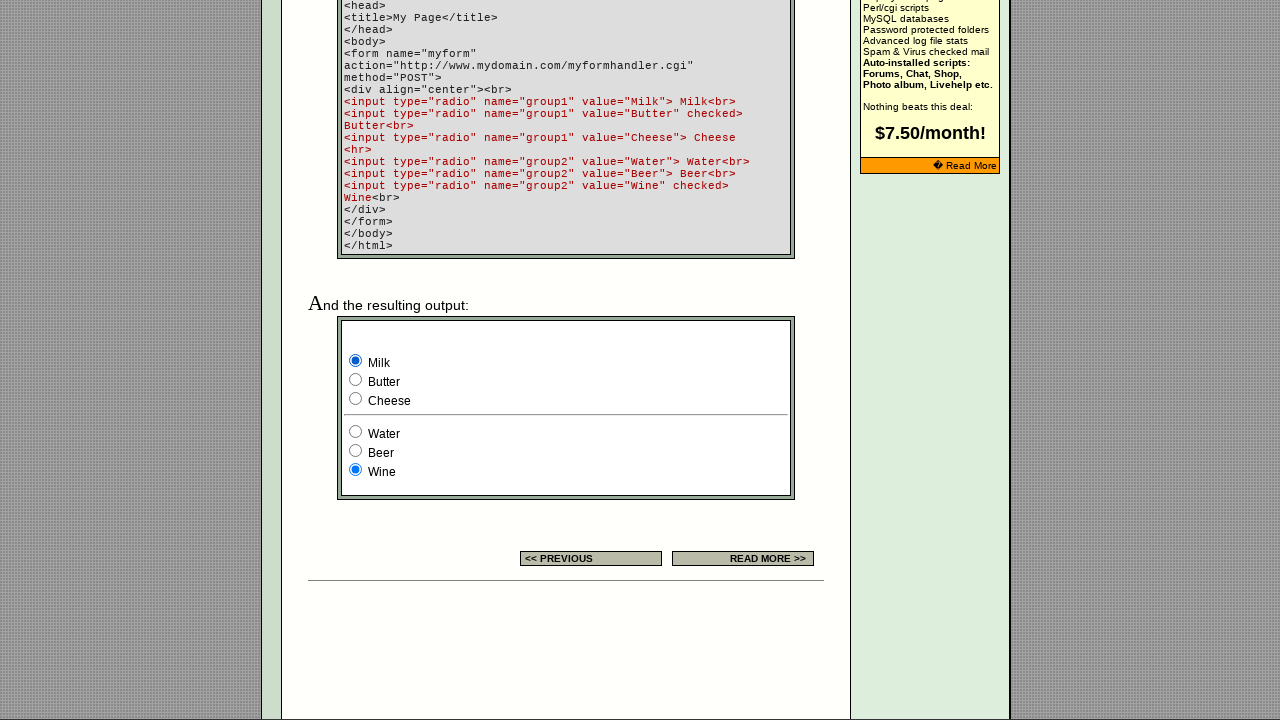

Retrieved radio button value: 'Butter'
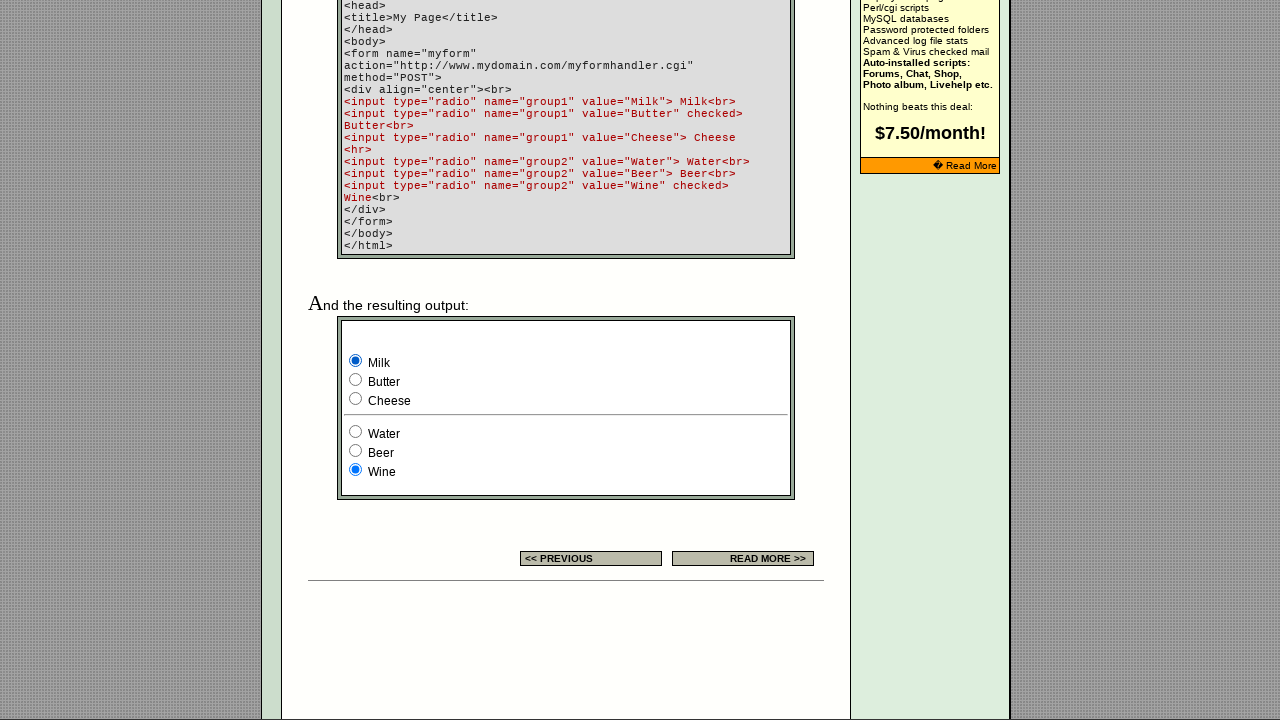

Accessed radio button 3 of 6
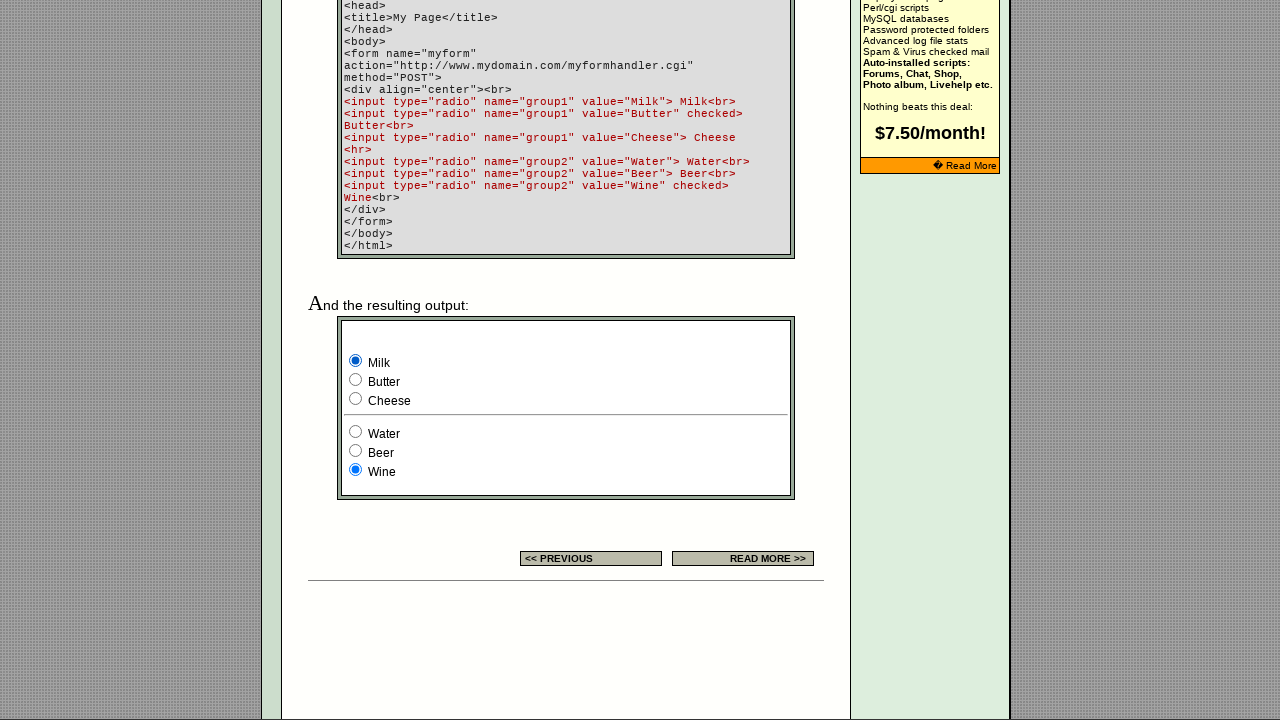

Retrieved radio button value: 'Cheese'
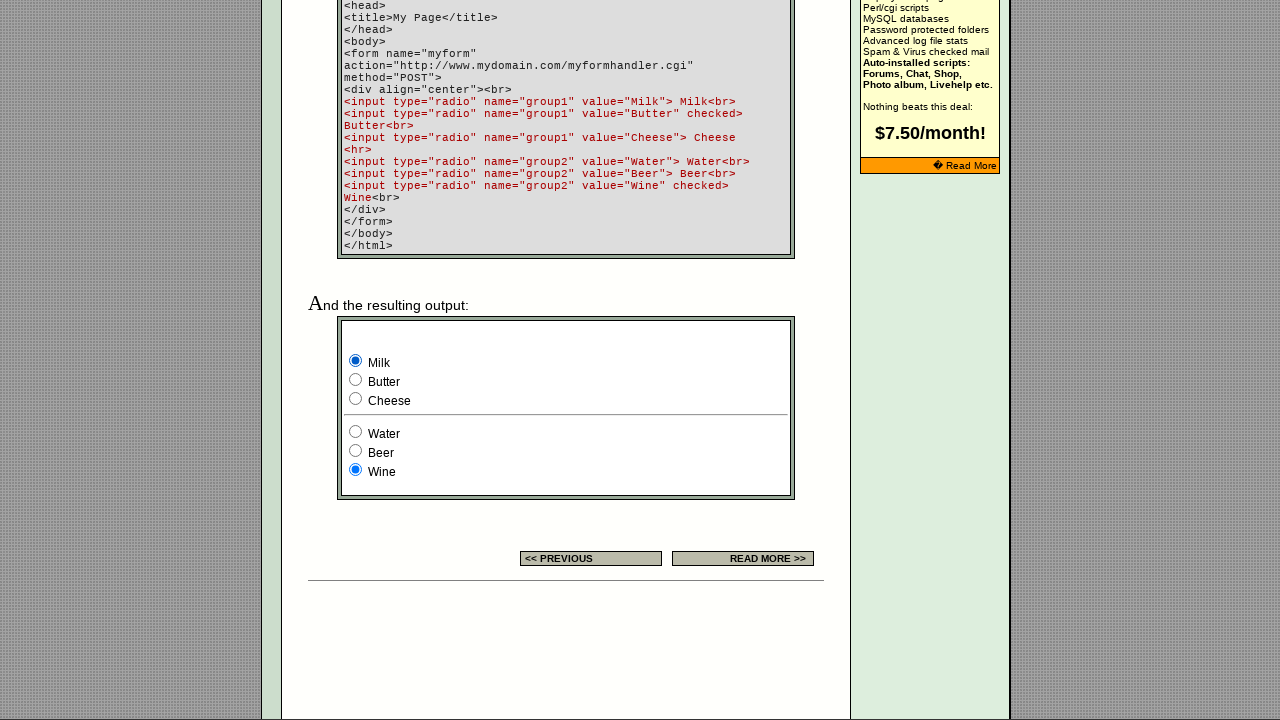

Accessed radio button 4 of 6
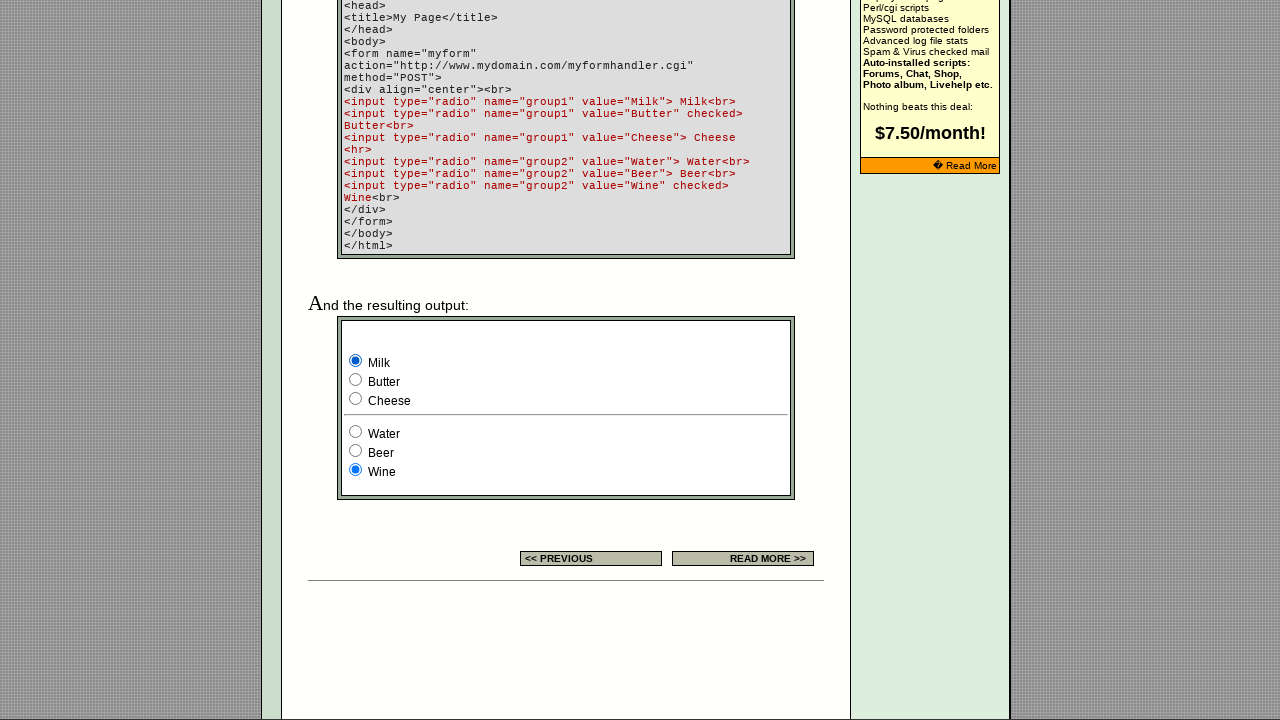

Retrieved radio button value: 'Water'
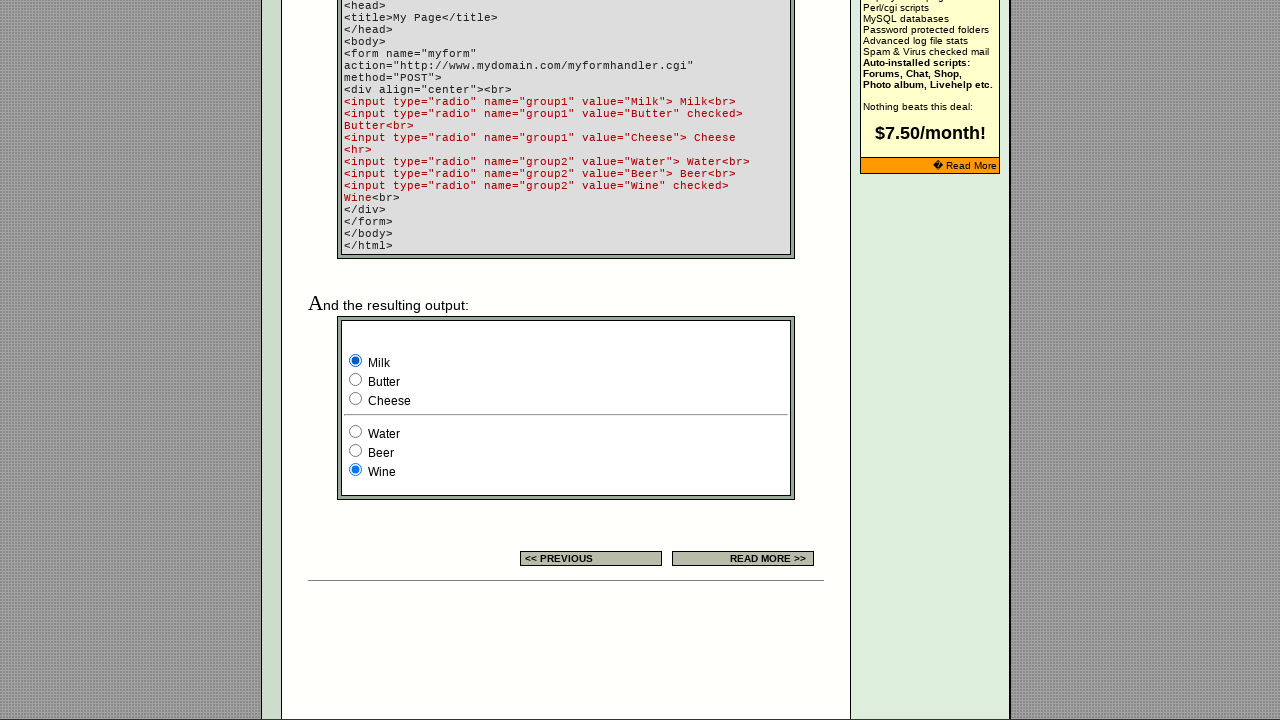

Selected 'Water' option at (356, 432) on (//td[@class='table5'])[2] >> input >> nth=3
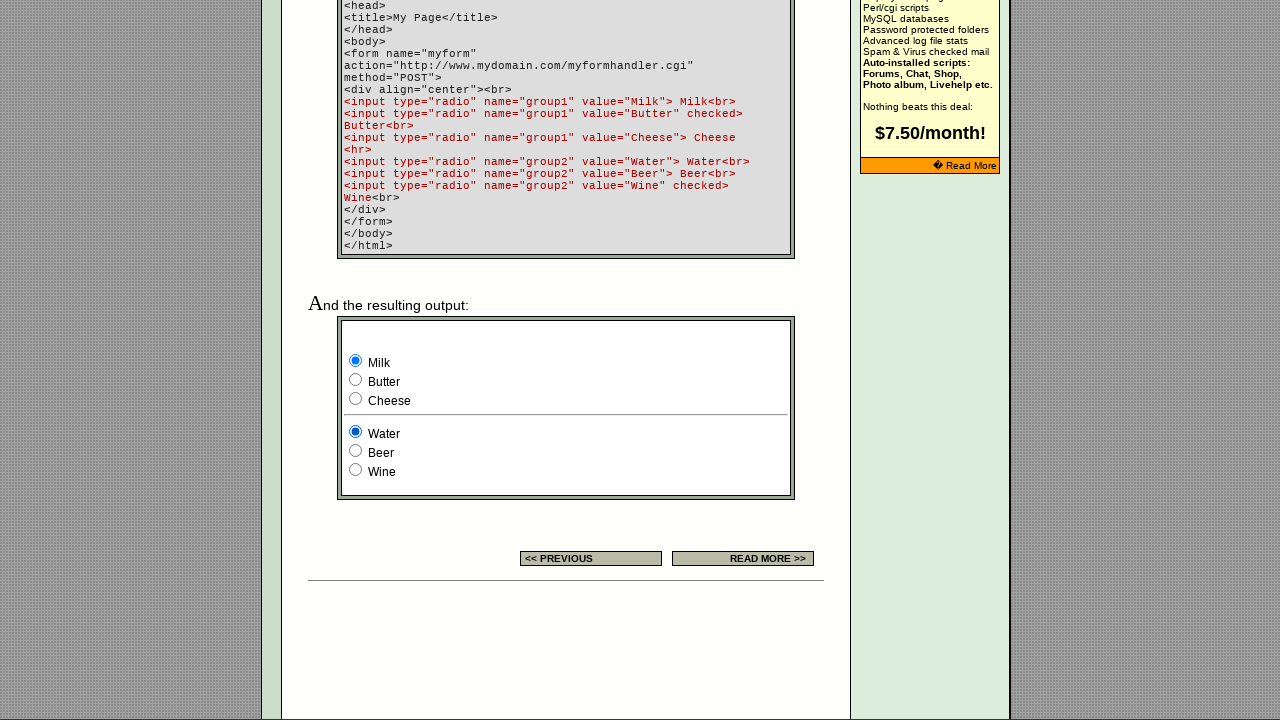

Accessed radio button 5 of 6
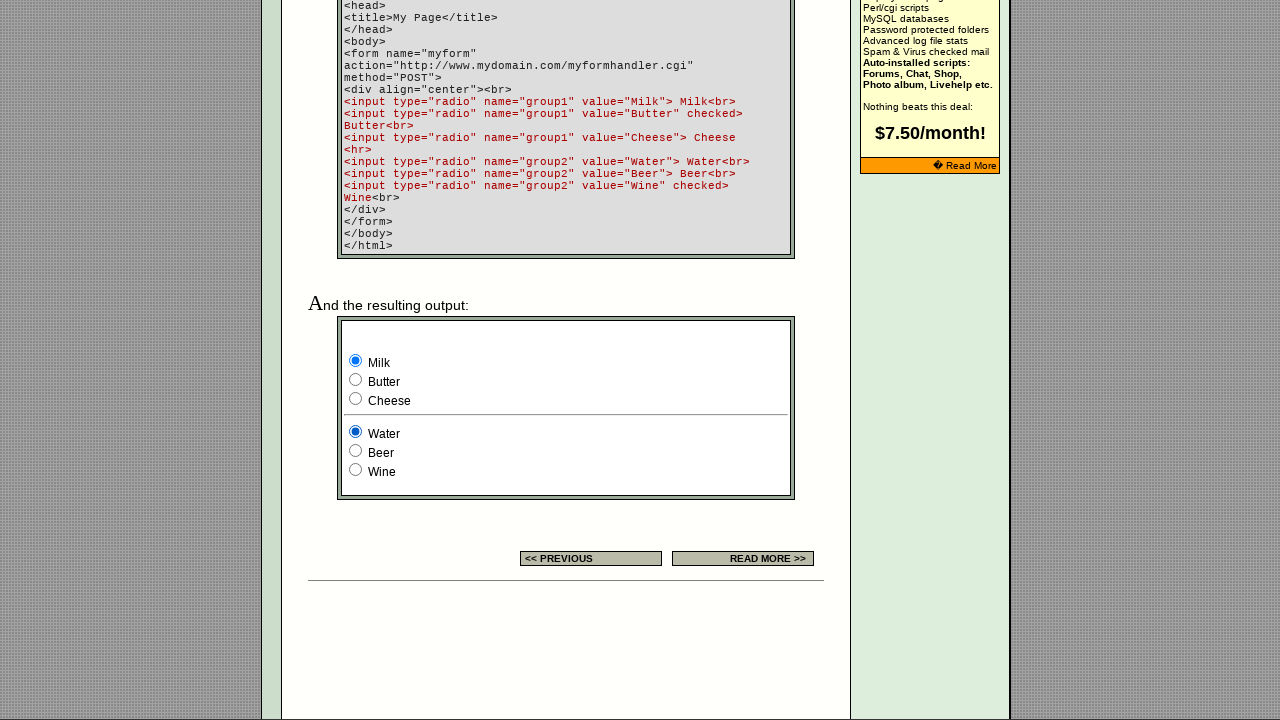

Retrieved radio button value: 'Beer'
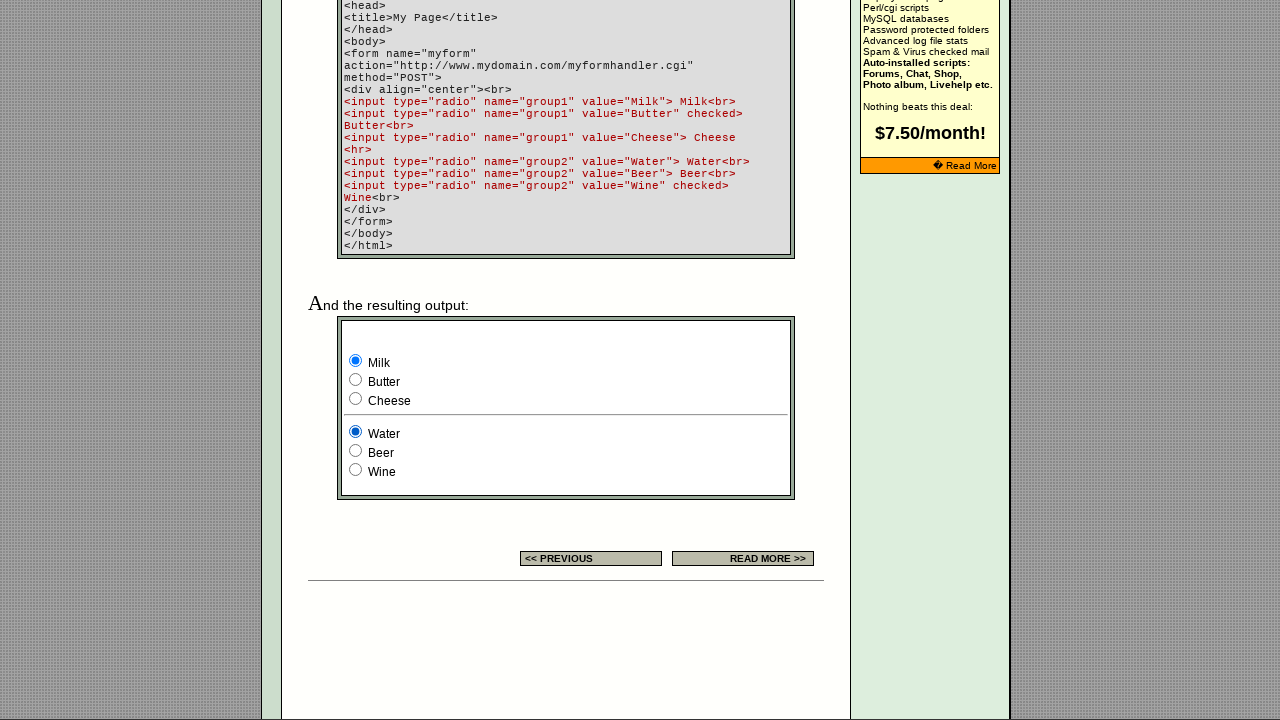

Accessed radio button 6 of 6
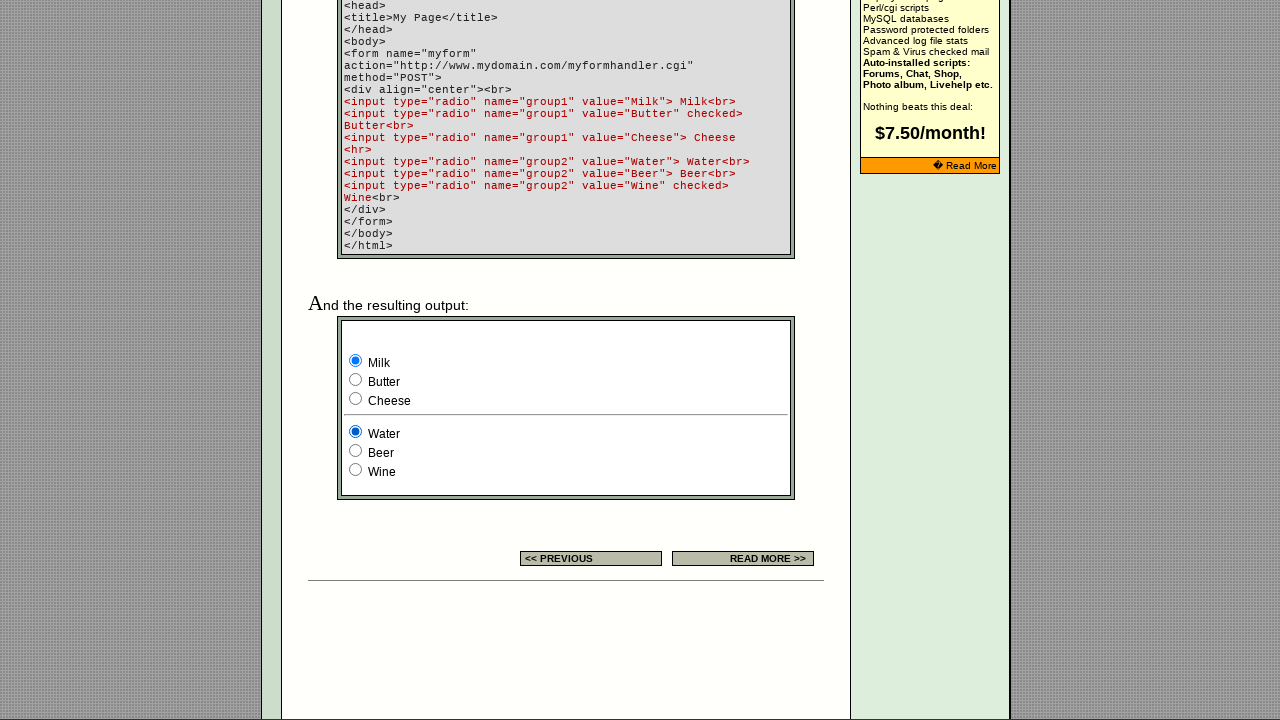

Retrieved radio button value: 'Wine'
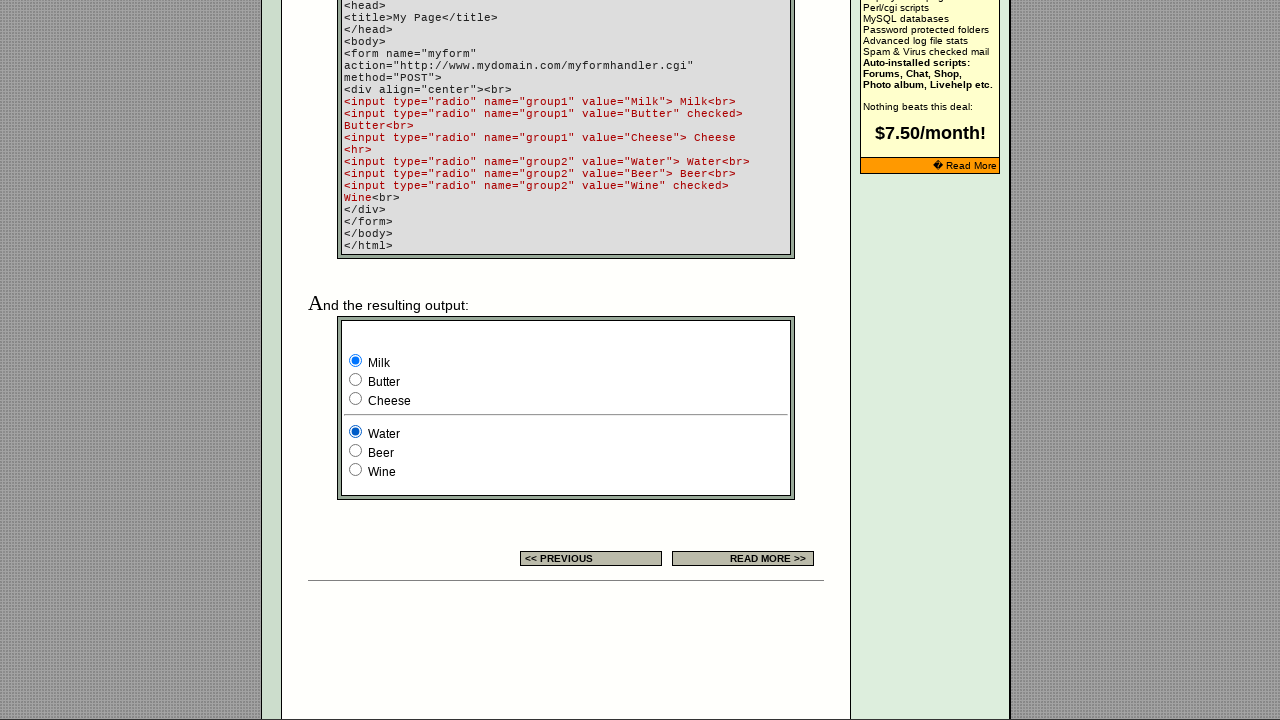

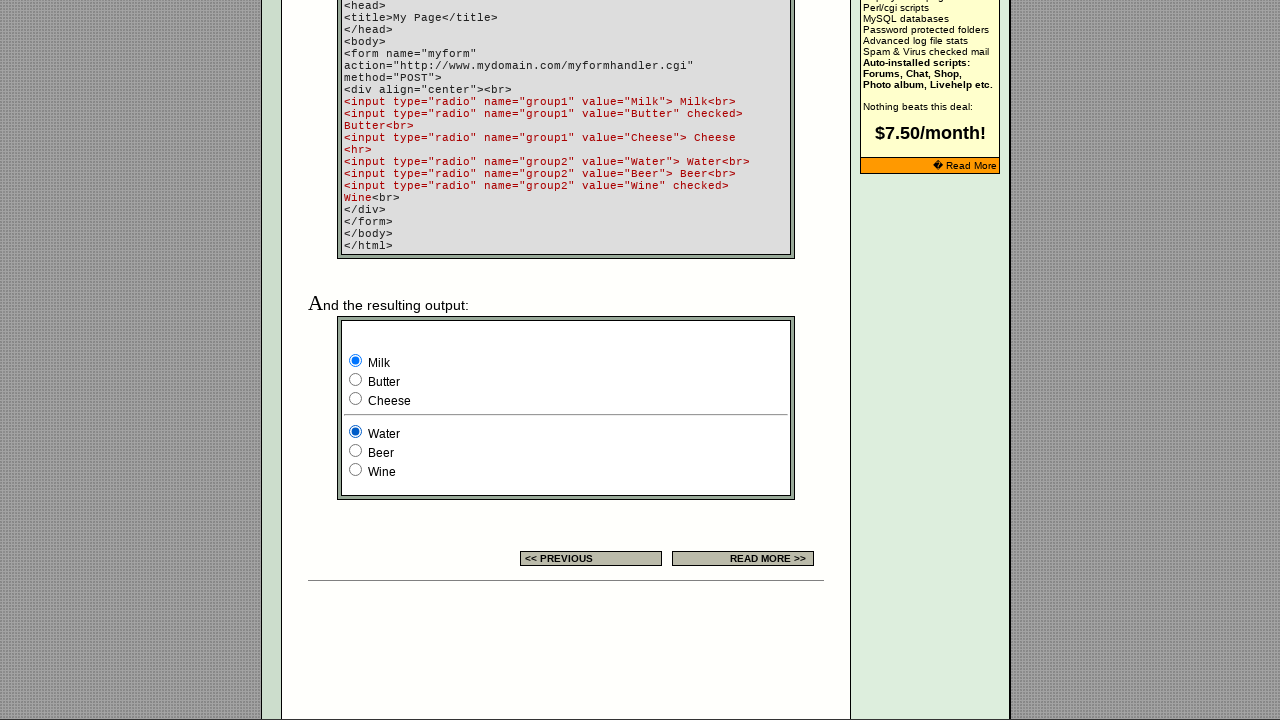